Tests checkbox functionality by checking and unchecking the first checkbox, verifying its state after each action

Starting URL: https://rahulshettyacademy.com/AutomationPractice/

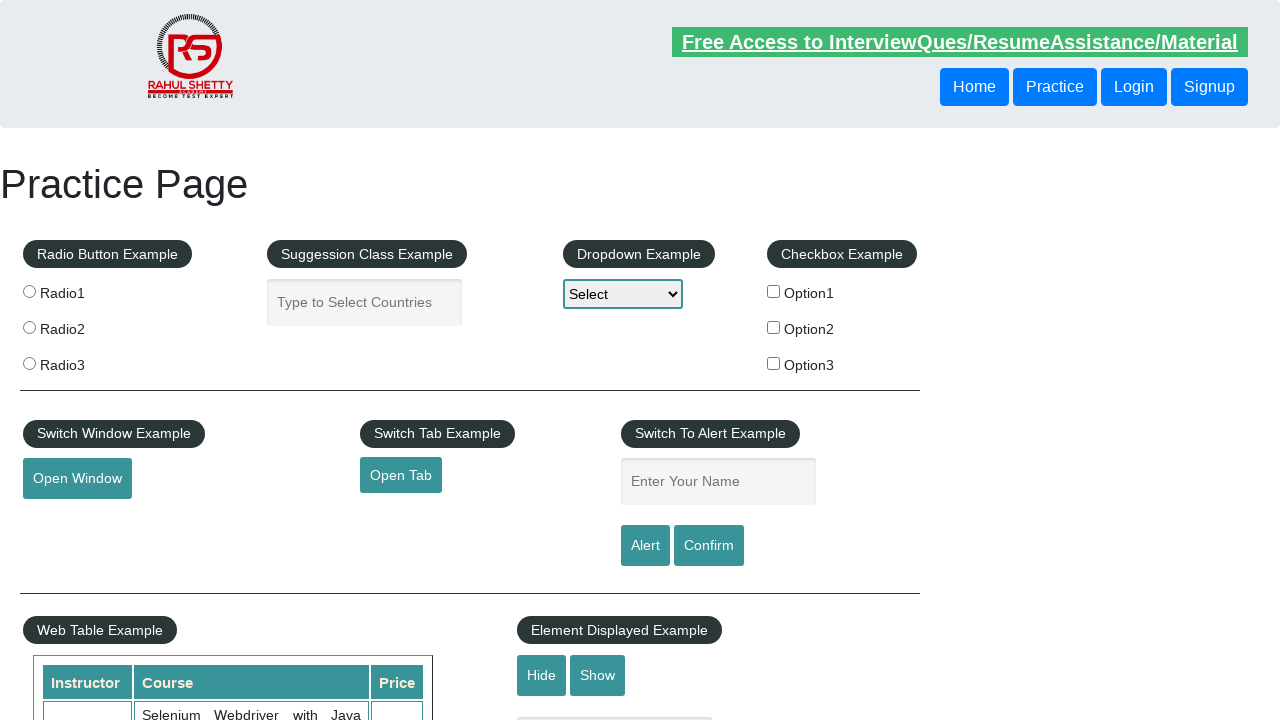

Verified first checkbox is initially unchecked
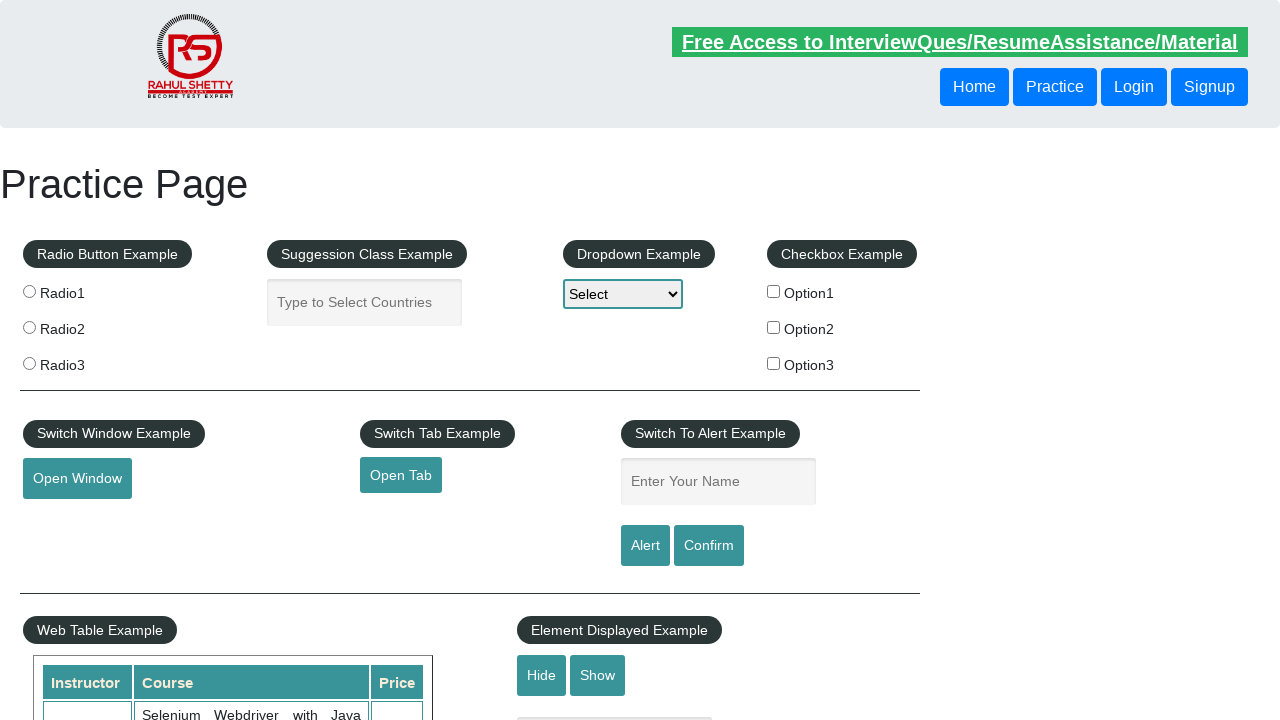

Clicked first checkbox to check it at (774, 291) on #checkBoxOption1
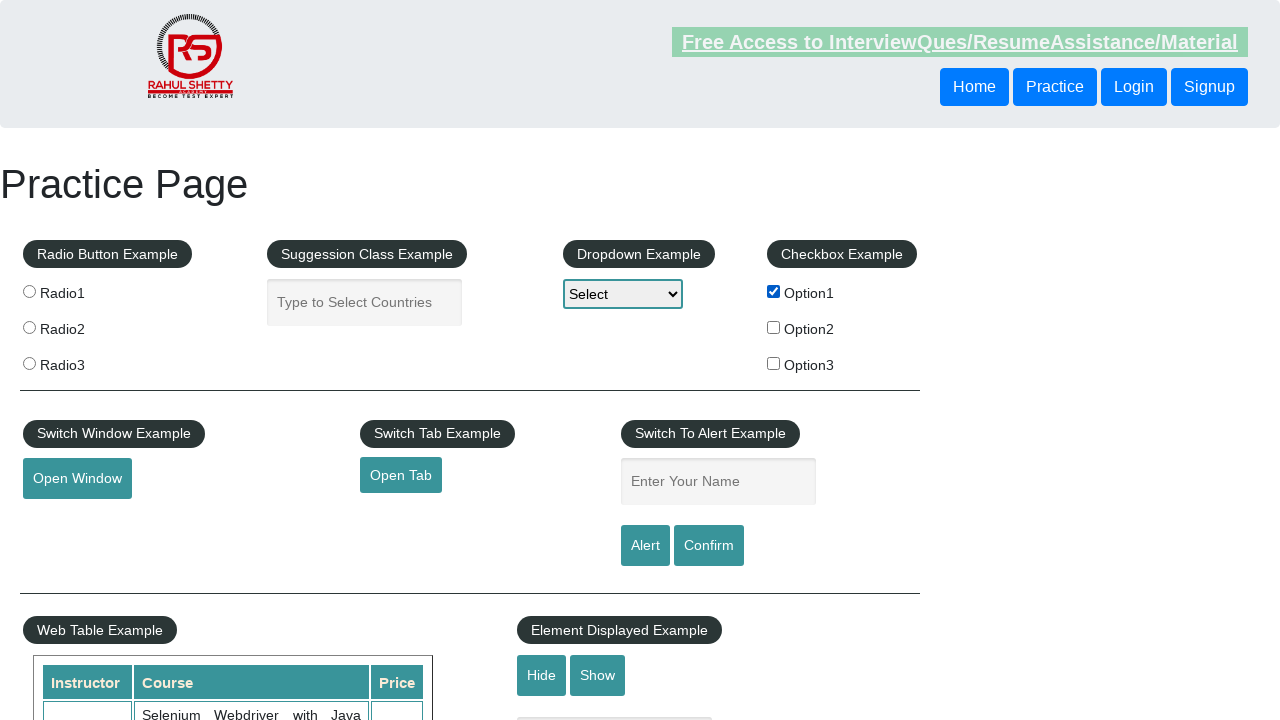

Verified first checkbox is now checked
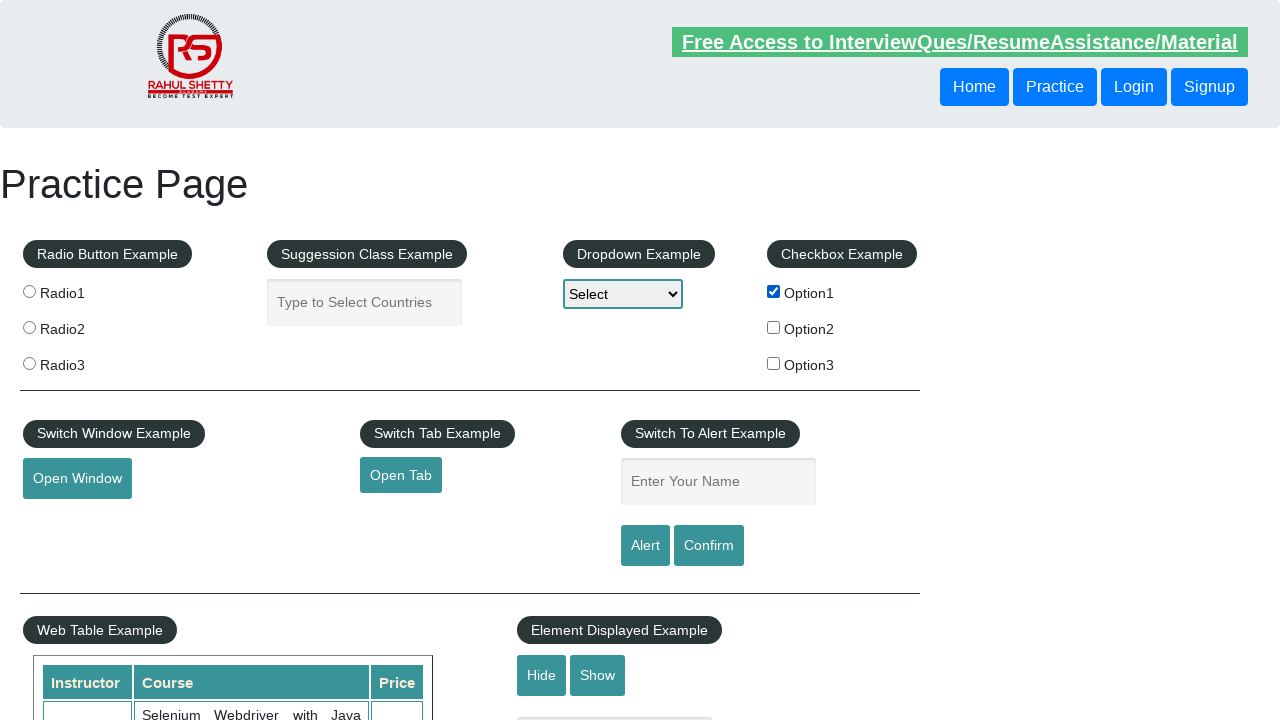

Clicked first checkbox to uncheck it at (774, 291) on #checkBoxOption1
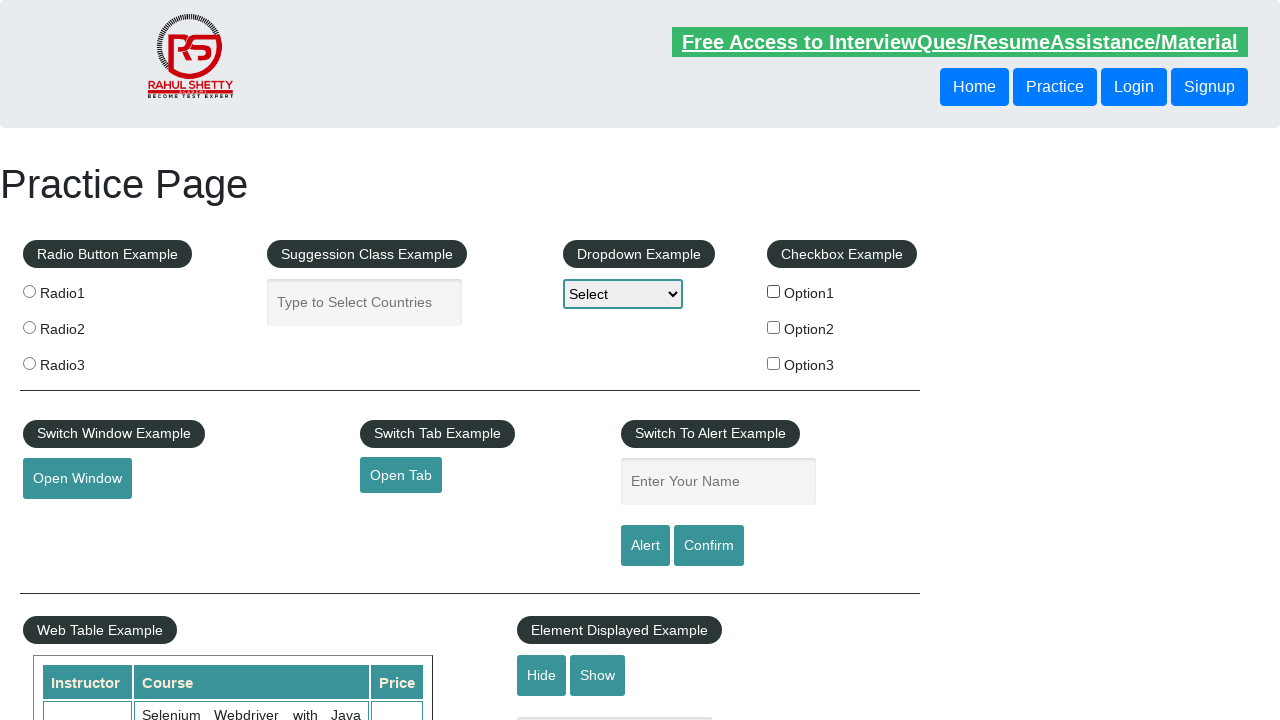

Verified first checkbox is unchecked again
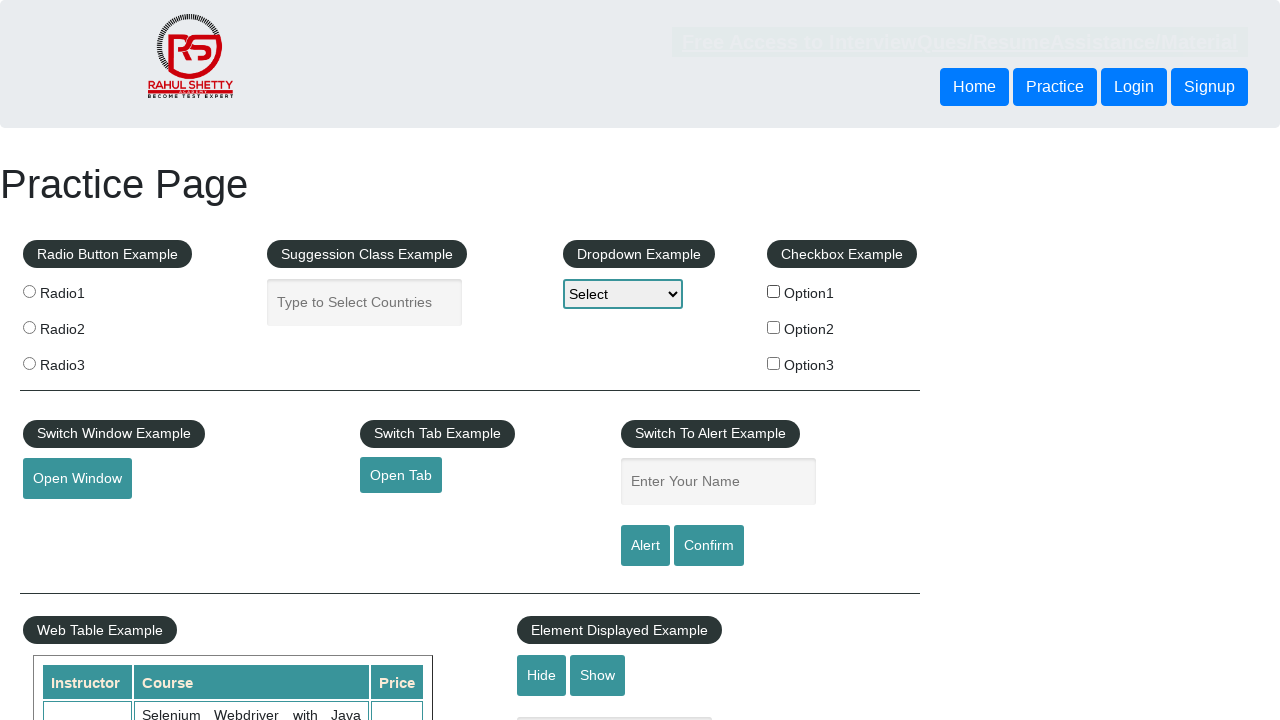

Retrieved checkbox count: 3 checkboxes found on page
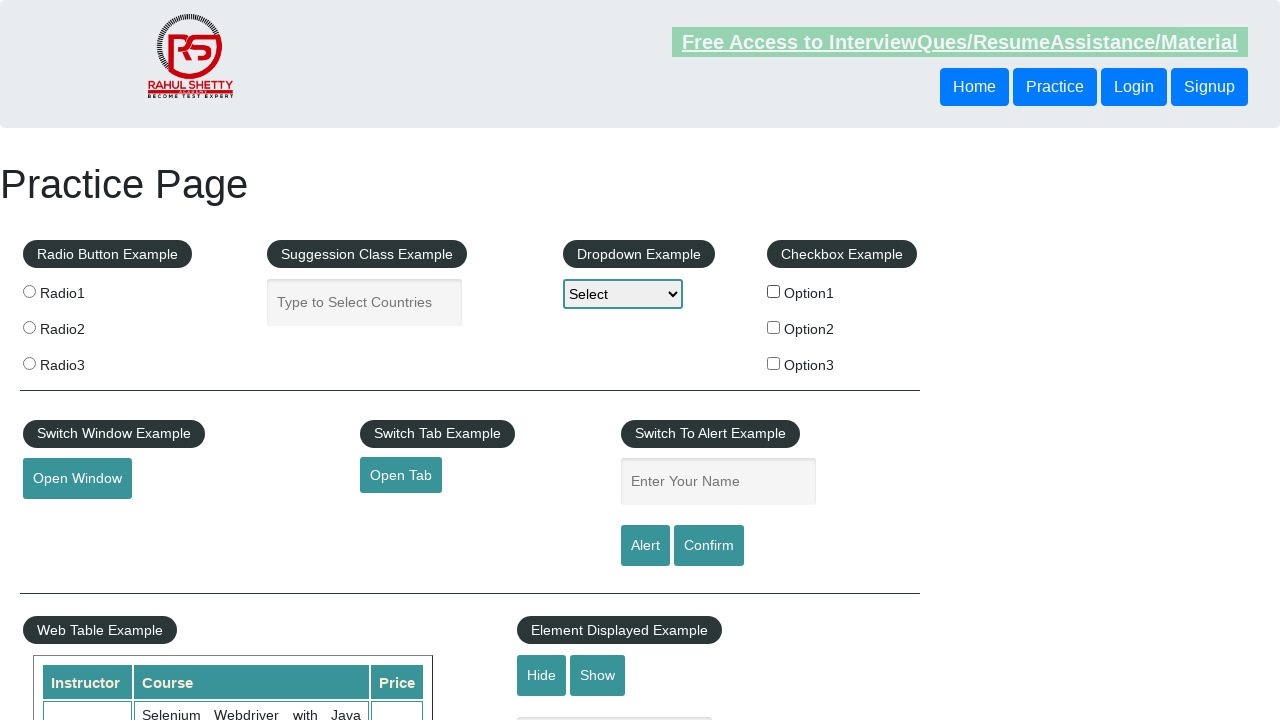

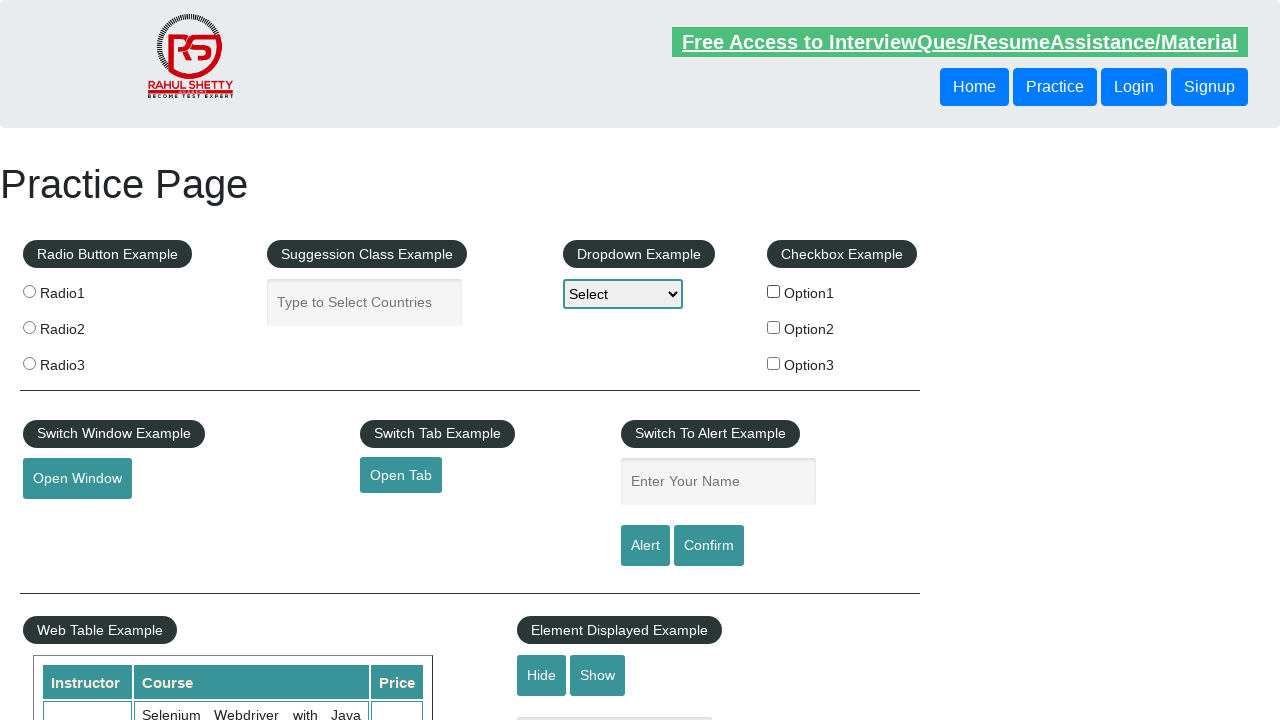